Tests the add/remove elements functionality by clicking the Add Element button, verifying the Delete button appears, then clicking Delete to remove it

Starting URL: https://the-internet.herokuapp.com/add_remove_elements/

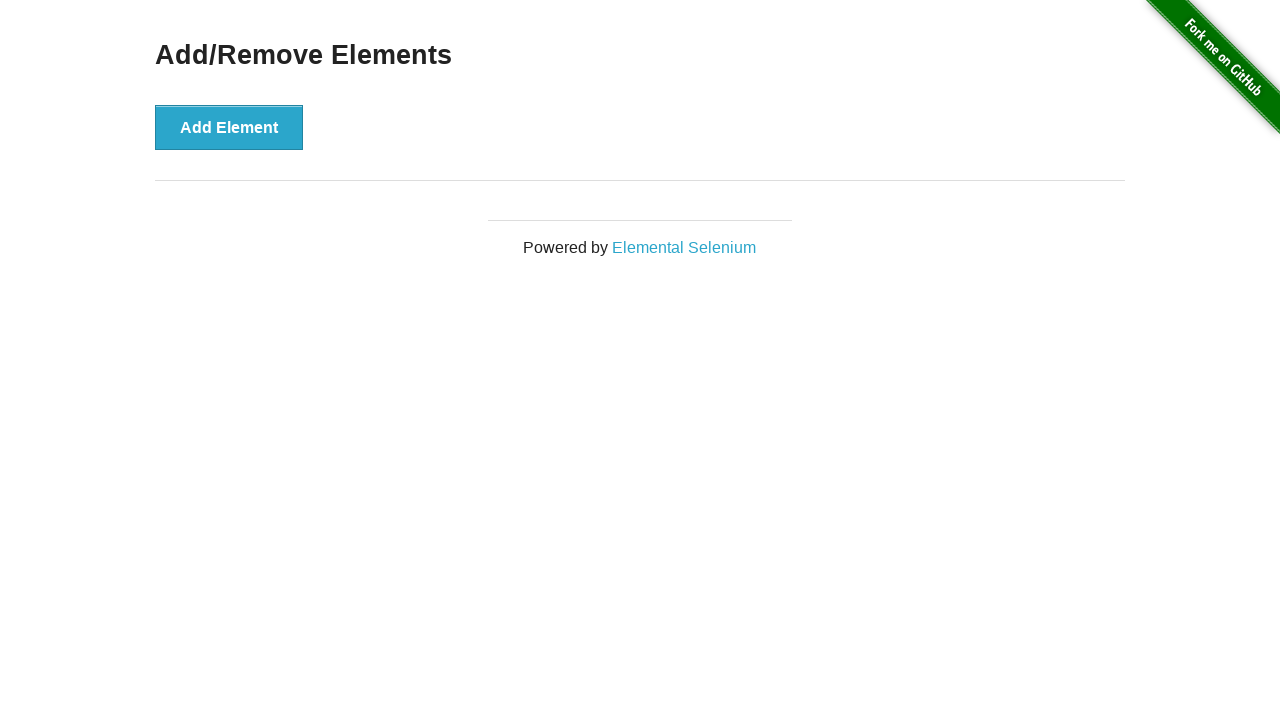

Clicked Add Element button at (229, 127) on button[onclick='addElement()']
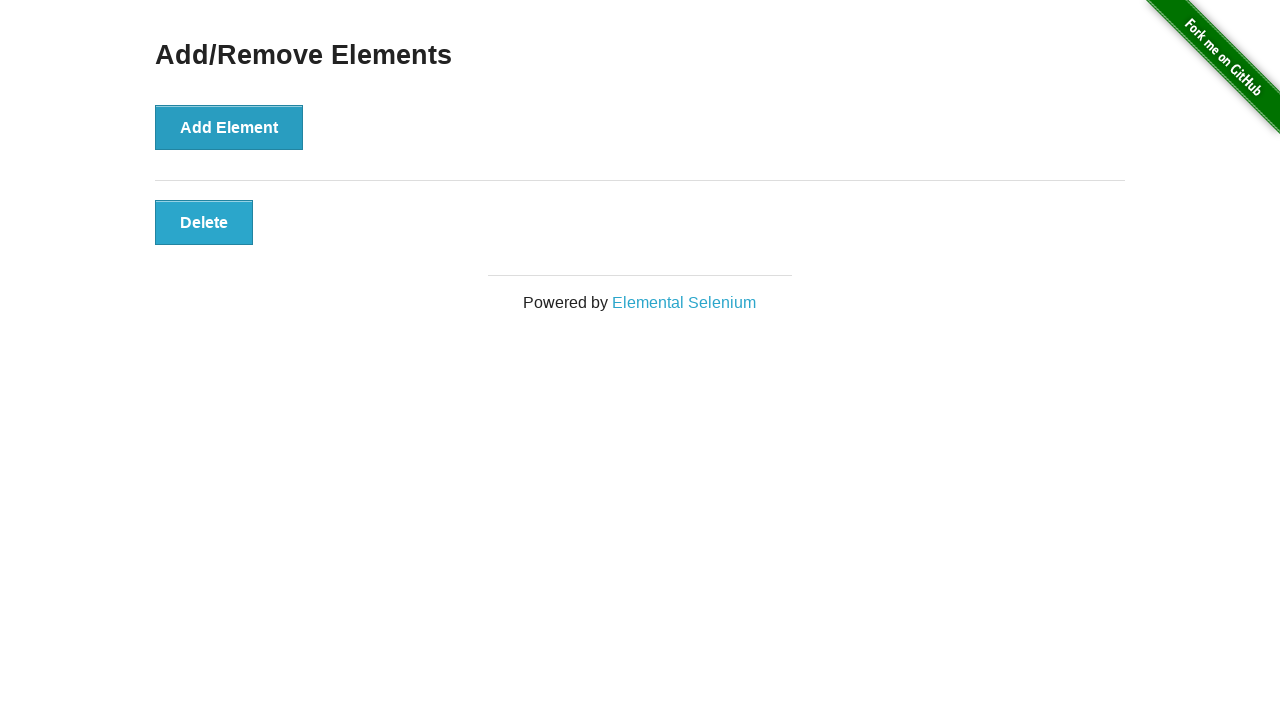

Delete button appeared and is visible
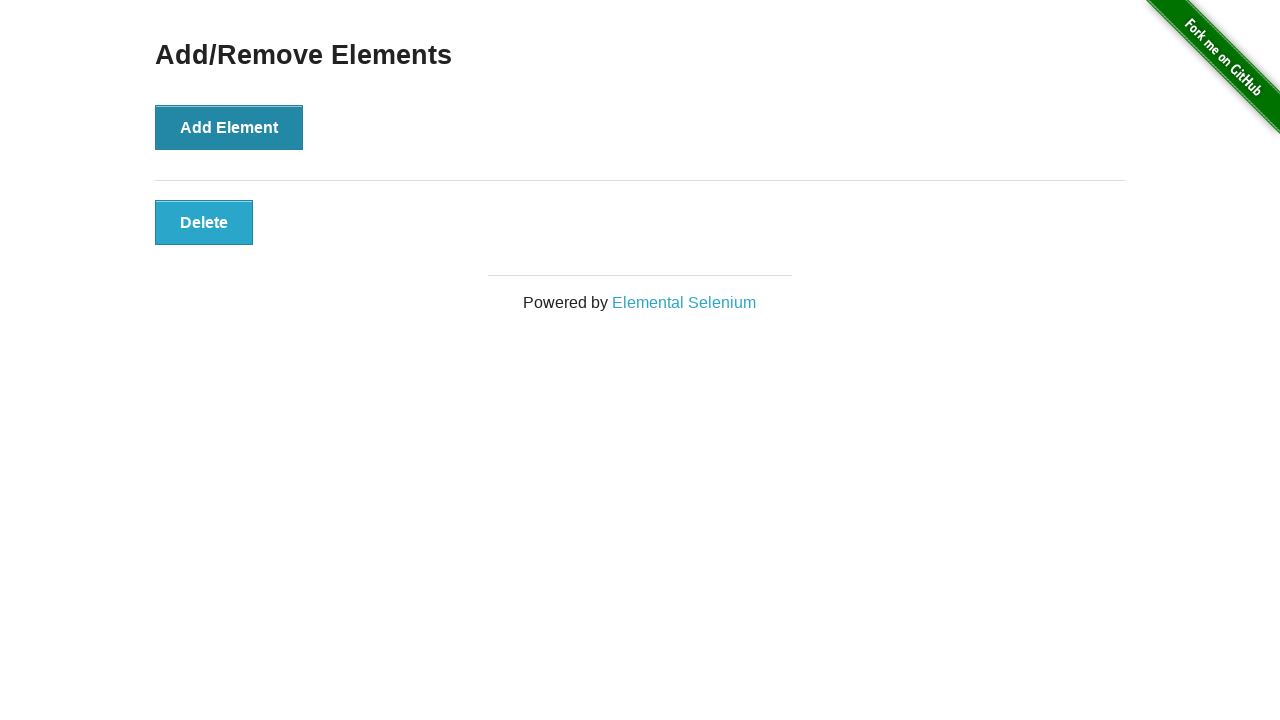

Clicked Delete button to remove element at (204, 222) on button[onclick='deleteElement()']
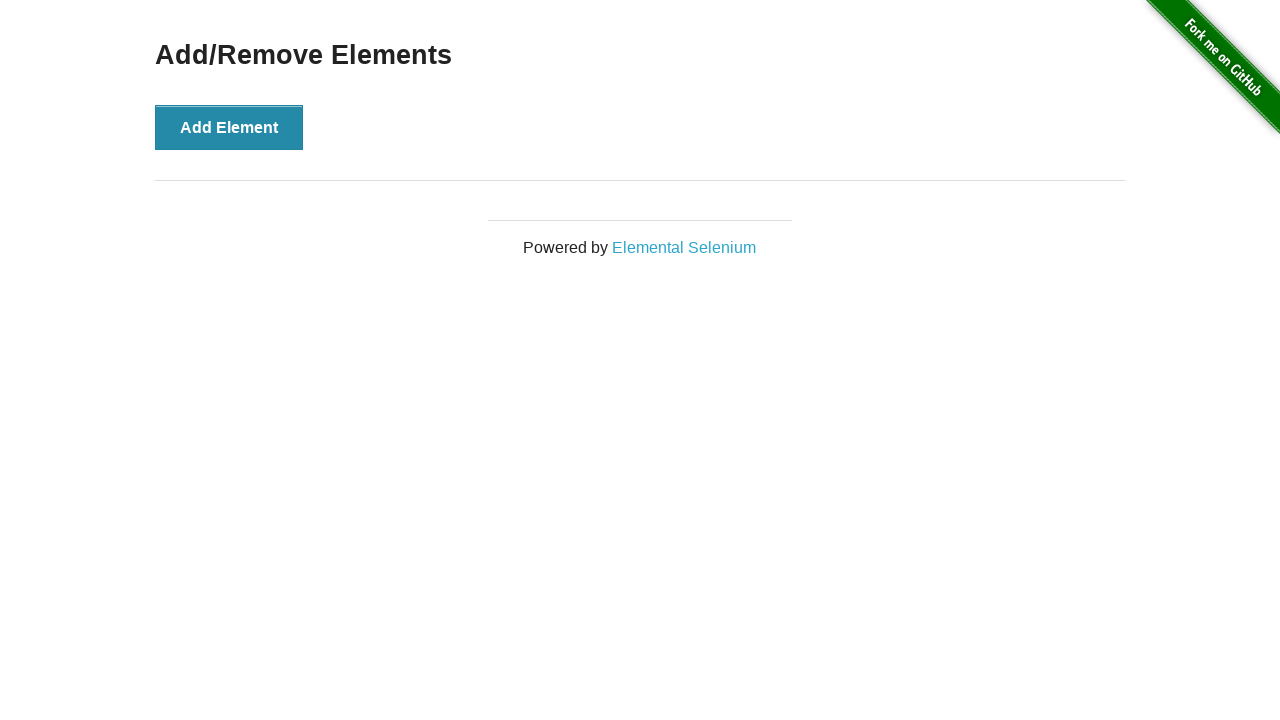

Add/Remove Elements heading is still visible after deletion
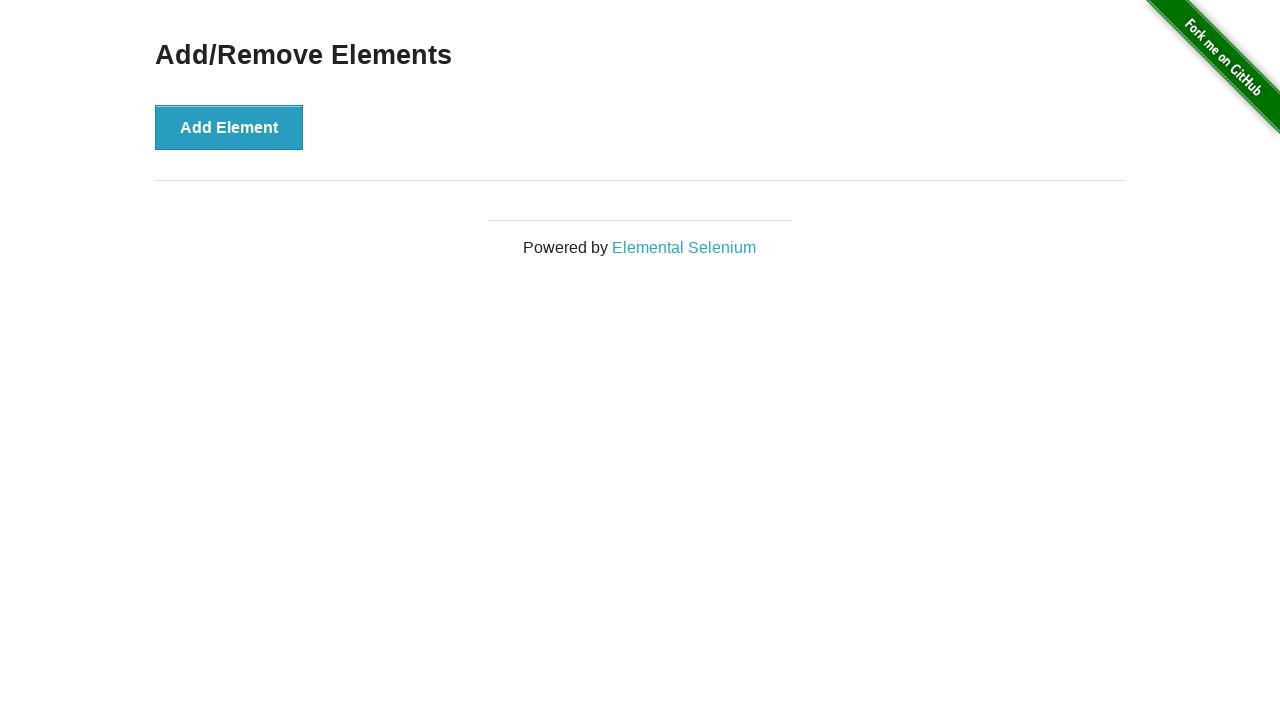

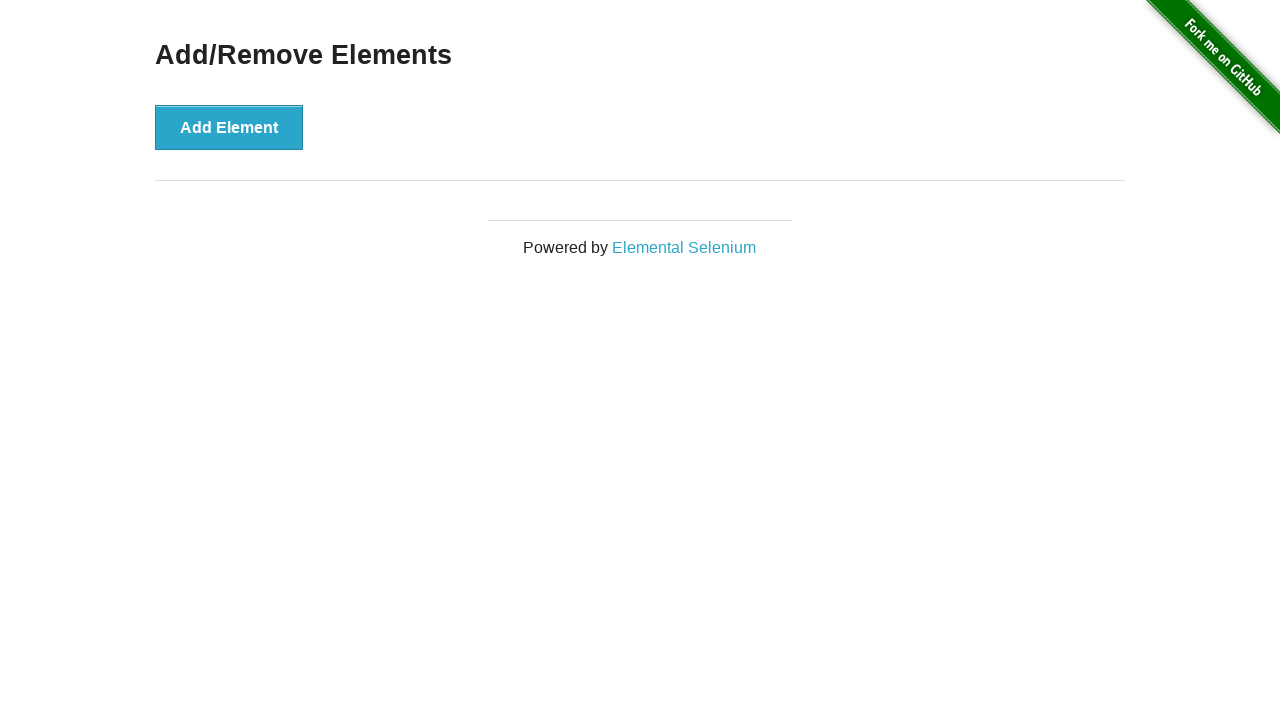